Tests browser navigation methods by navigating to a second URL, then using forward, back, and refresh navigation controls

Starting URL: https://katalon-demo-cura.herokuapp.com/

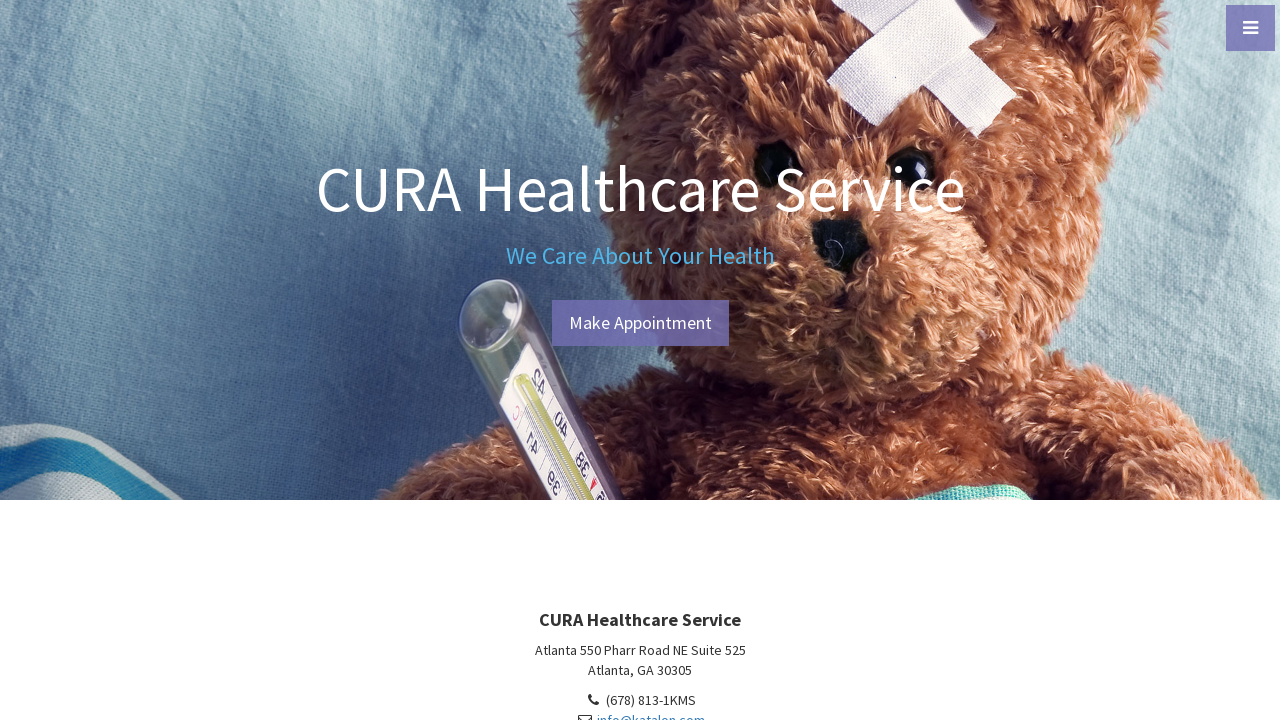

Navigated to Katalon Demo CURA homepage
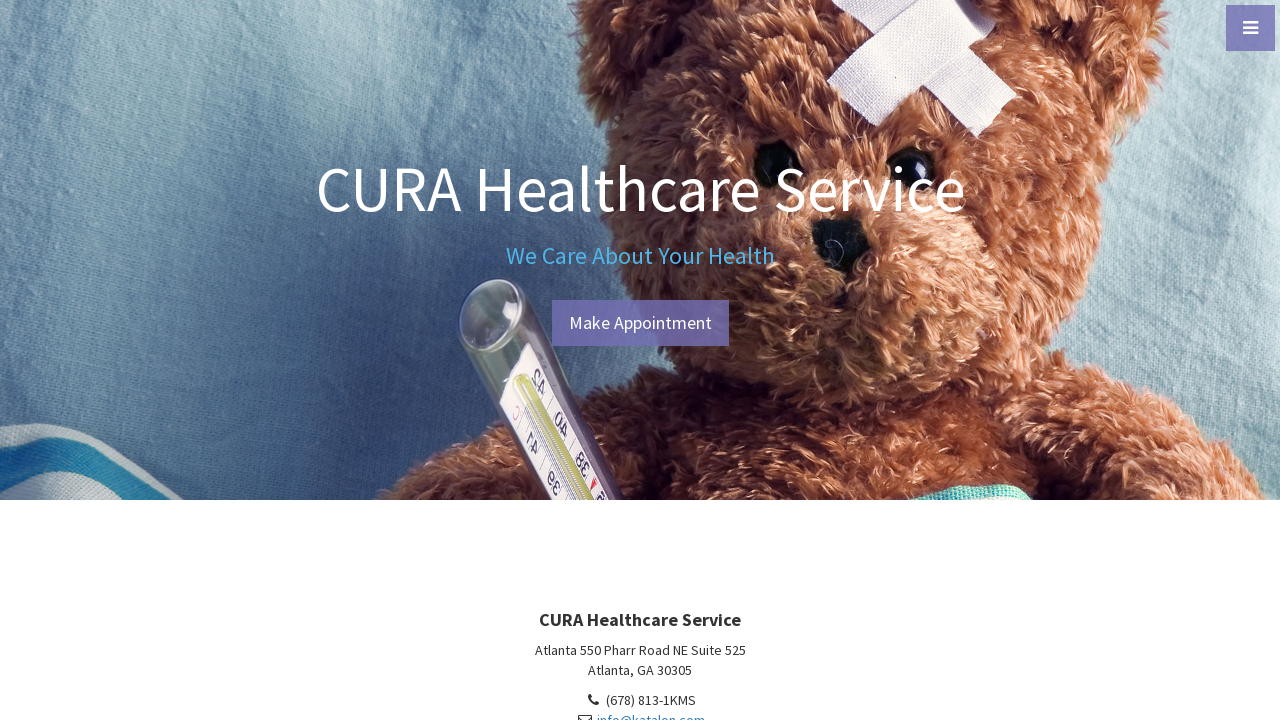

Navigated forward in browser history
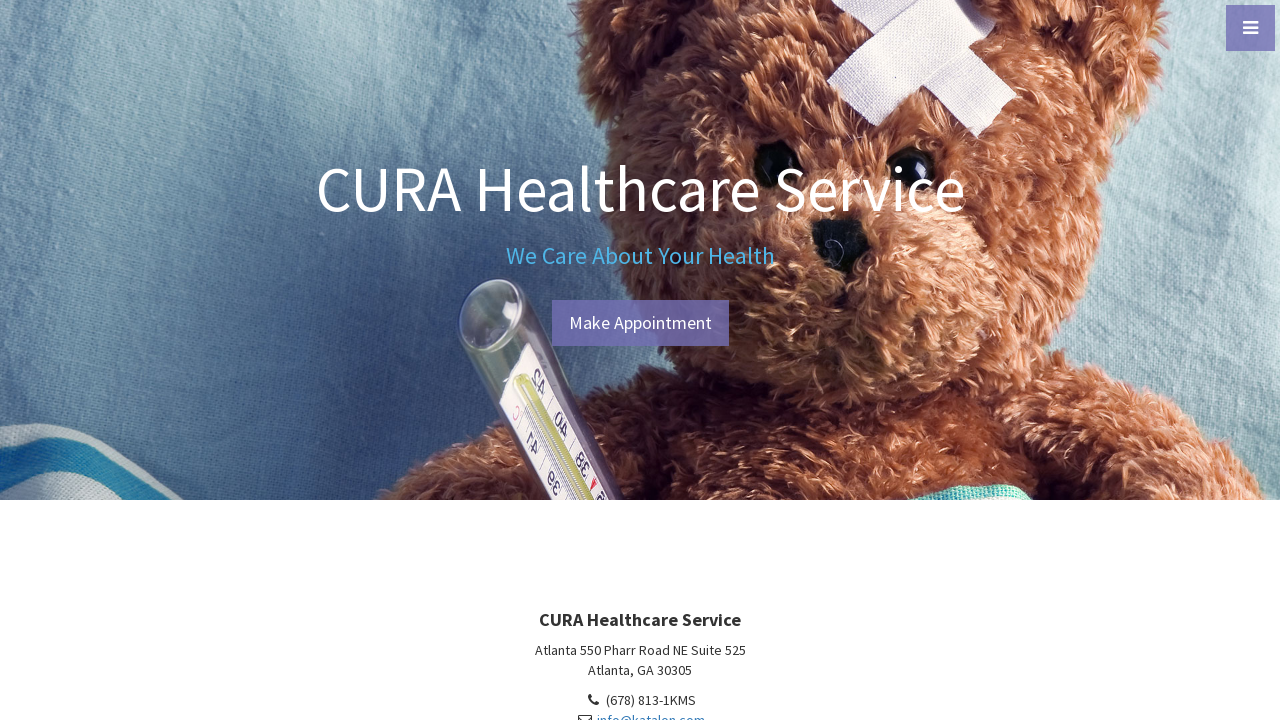

Navigated back in browser history
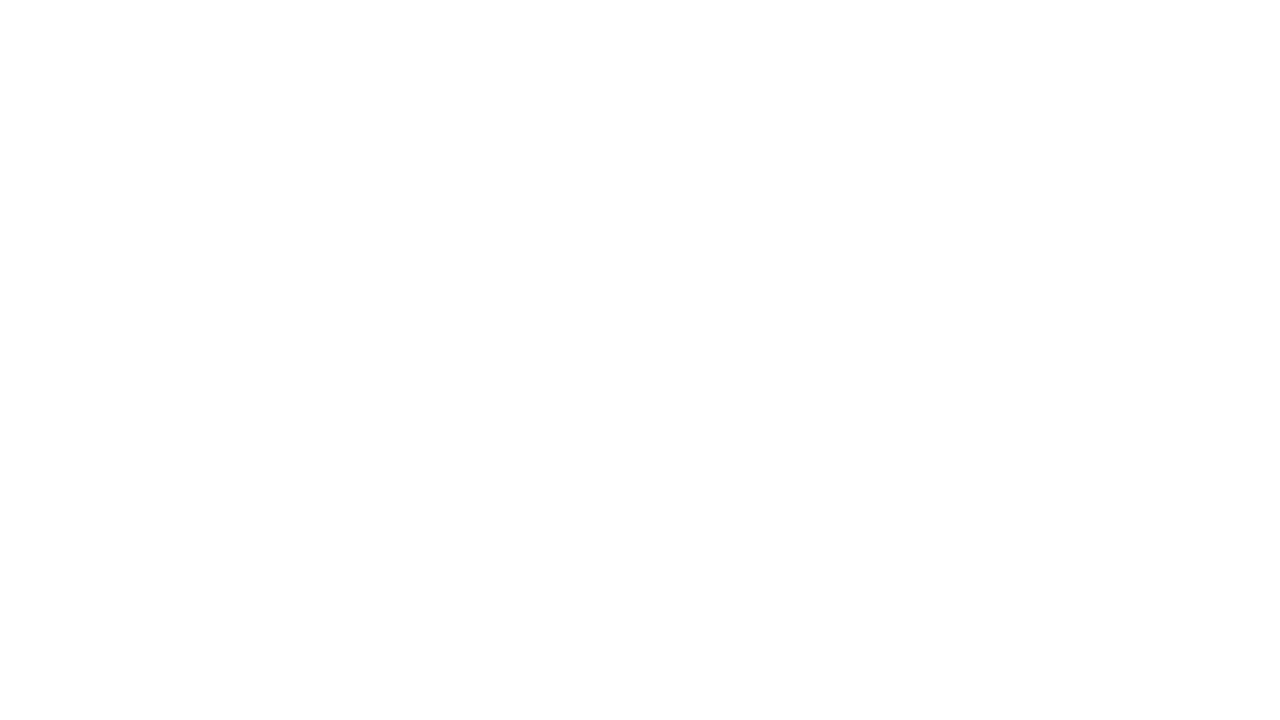

Refreshed the current page
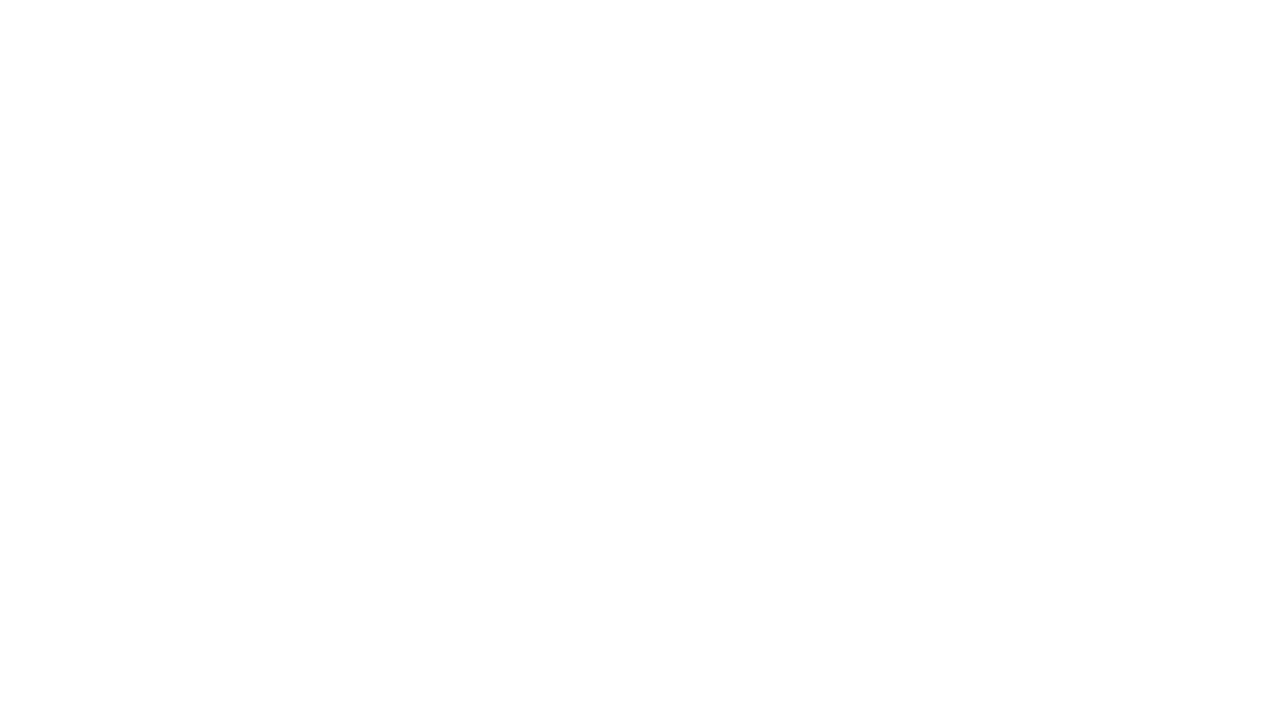

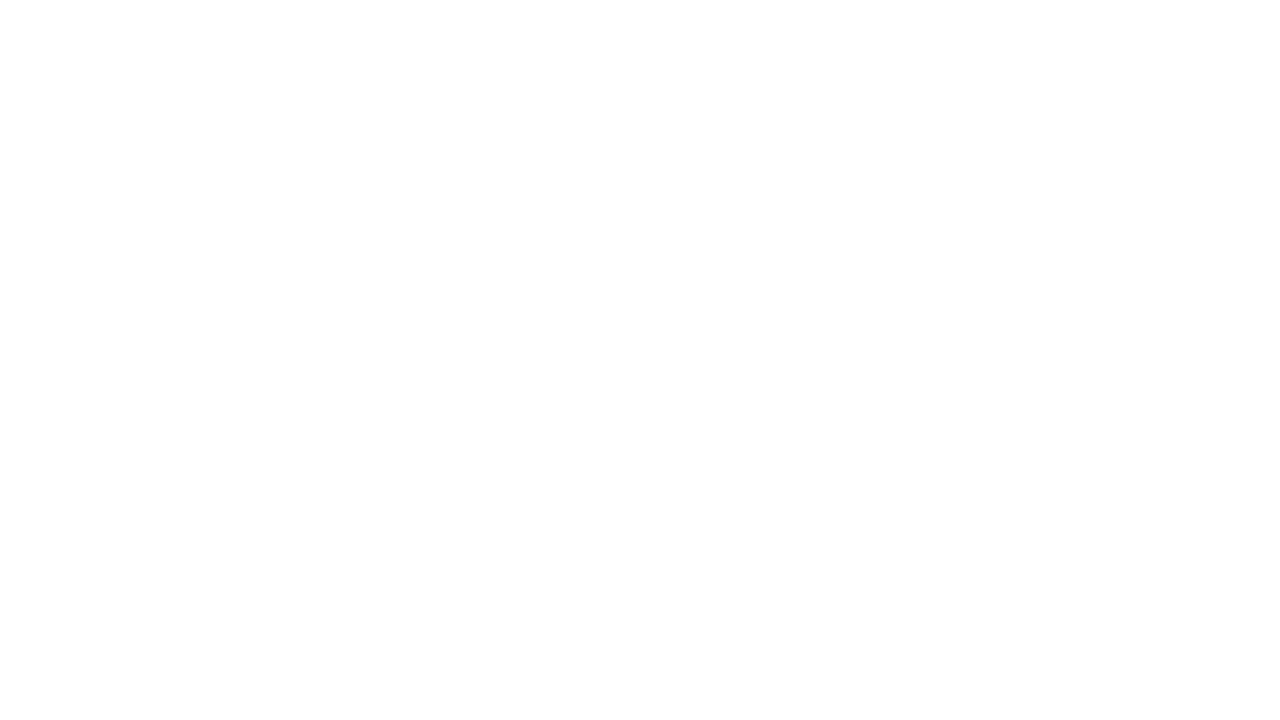